Tests element display status by checking if various form elements are displayed and interacting with them accordingly

Starting URL: https://automationfc.github.io/basic-form/index.html

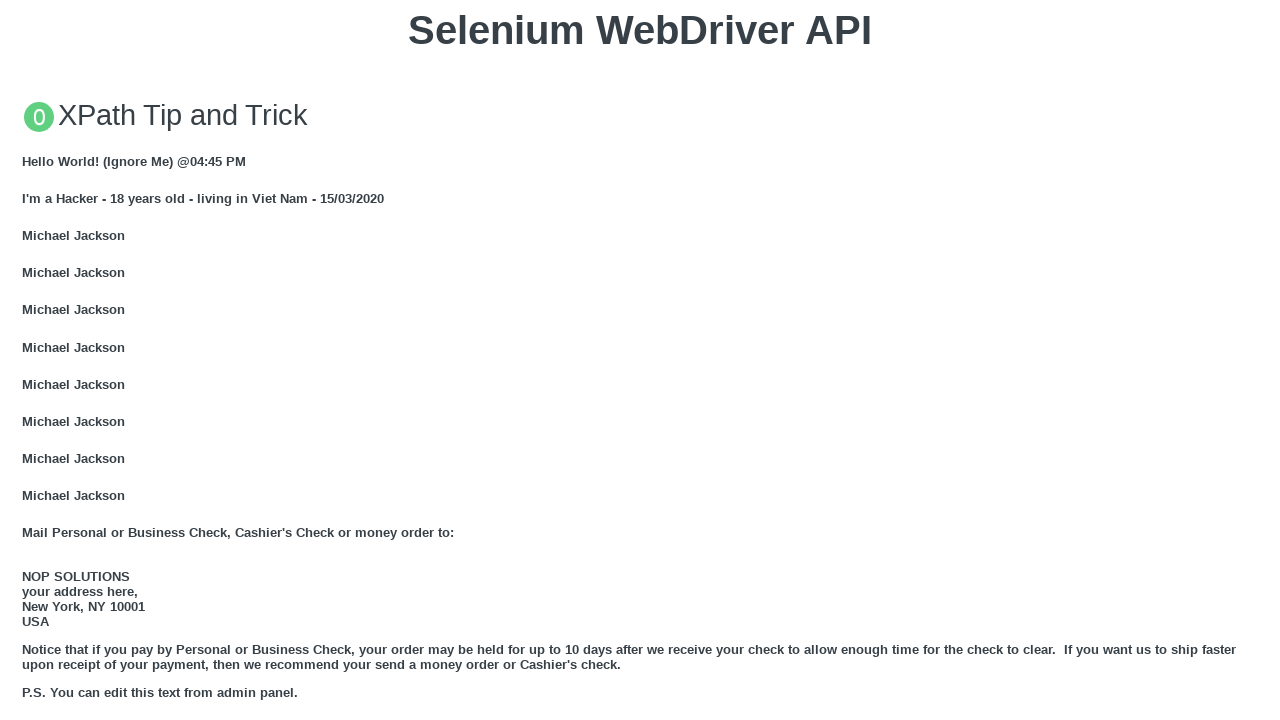

Verified email textbox is visible
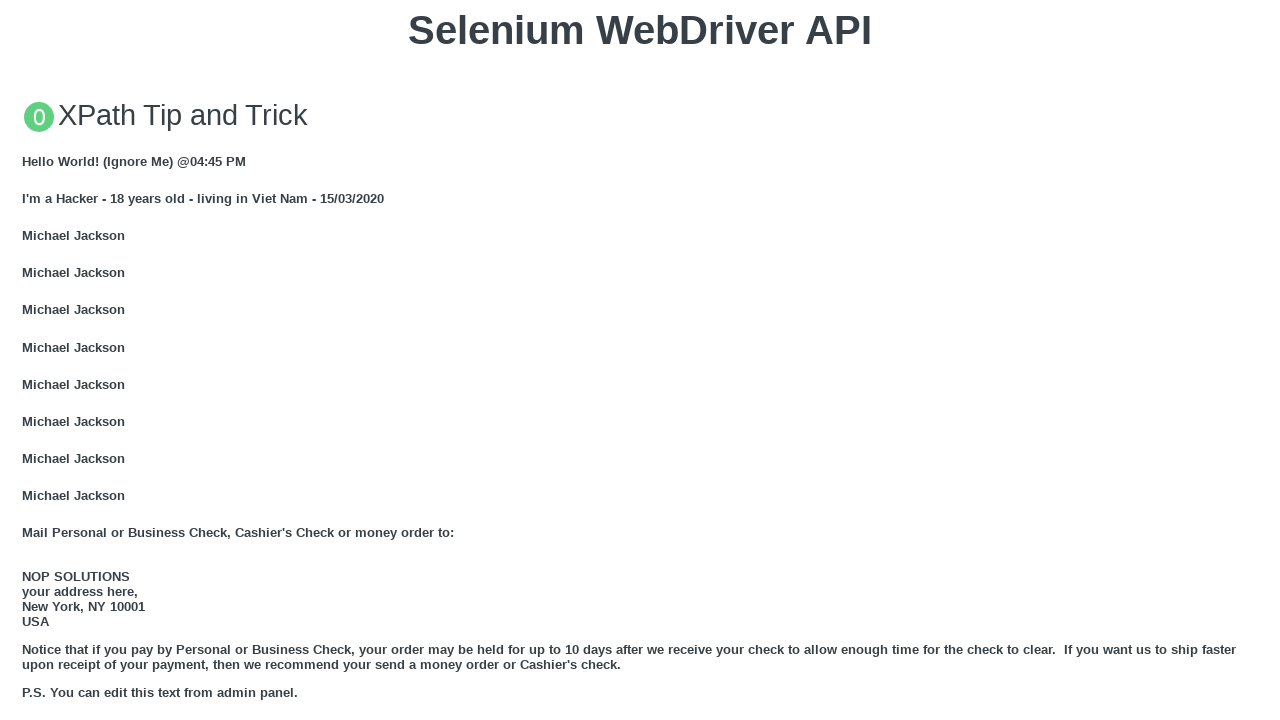

Filled email textbox with 'Automation Testing' on input#mail
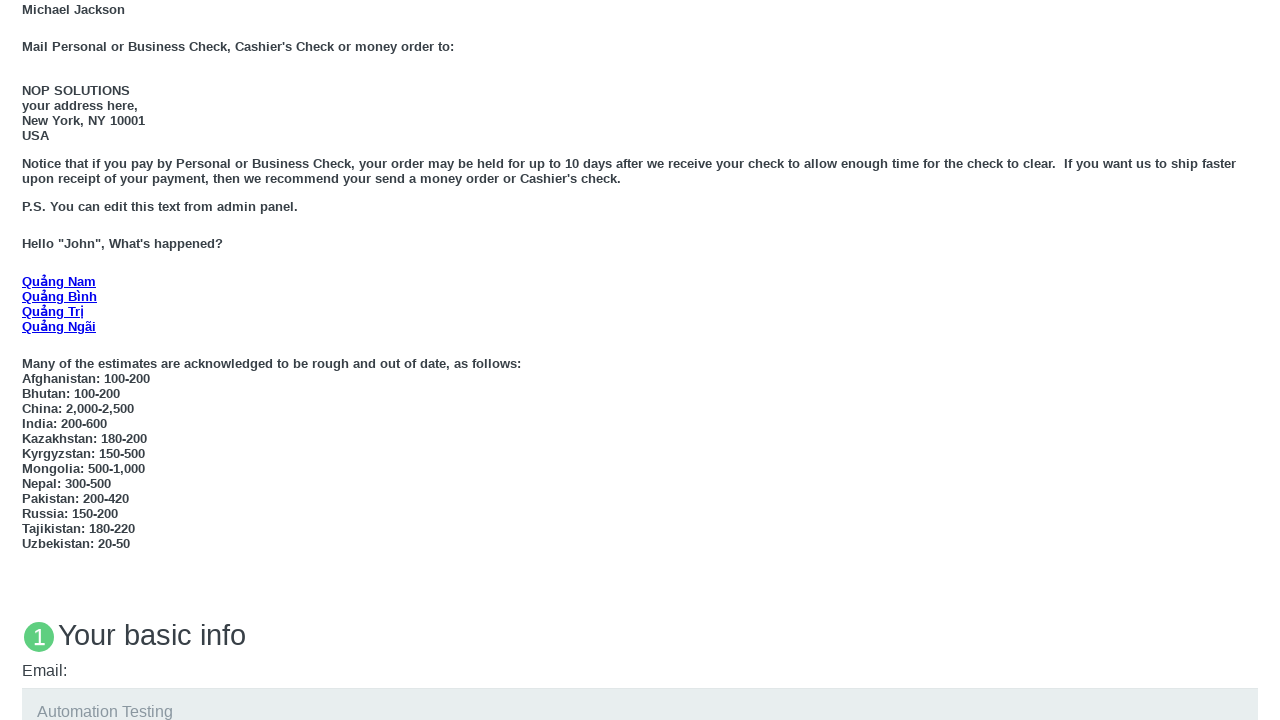

Verified under 18 radio button is visible
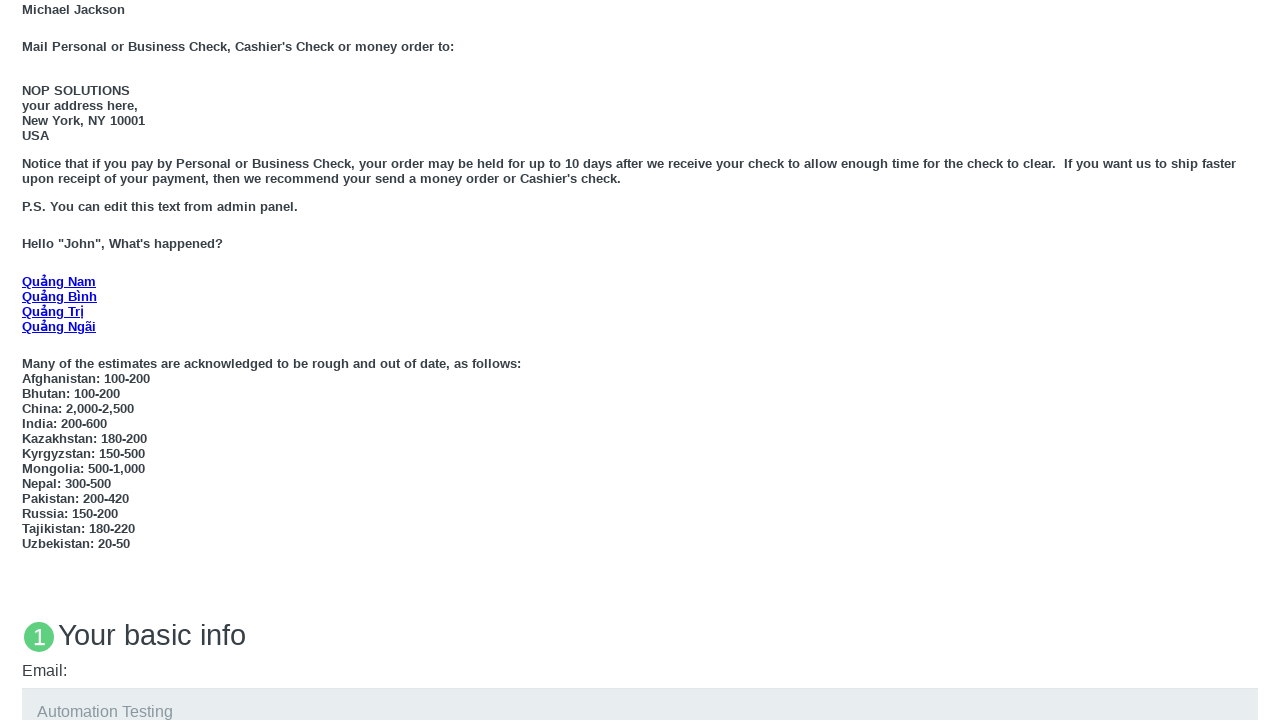

Clicked under 18 radio button at (28, 360) on input#under_18
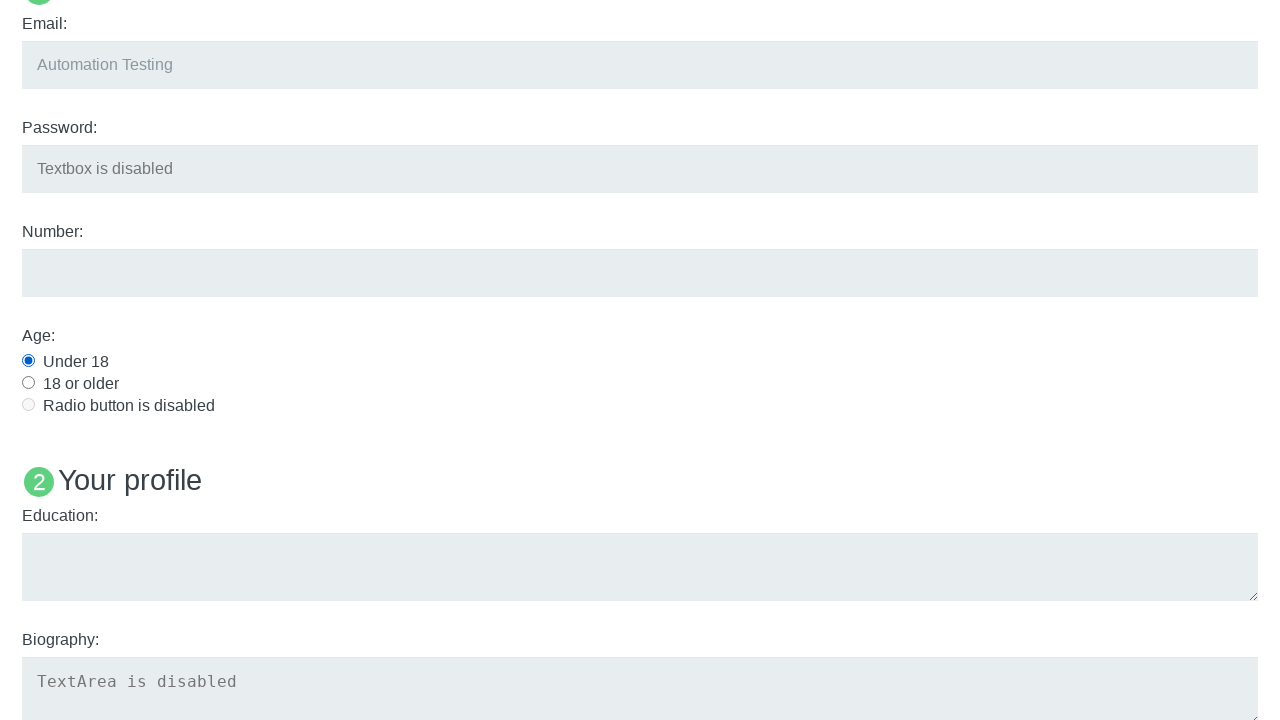

Verified education textarea is visible
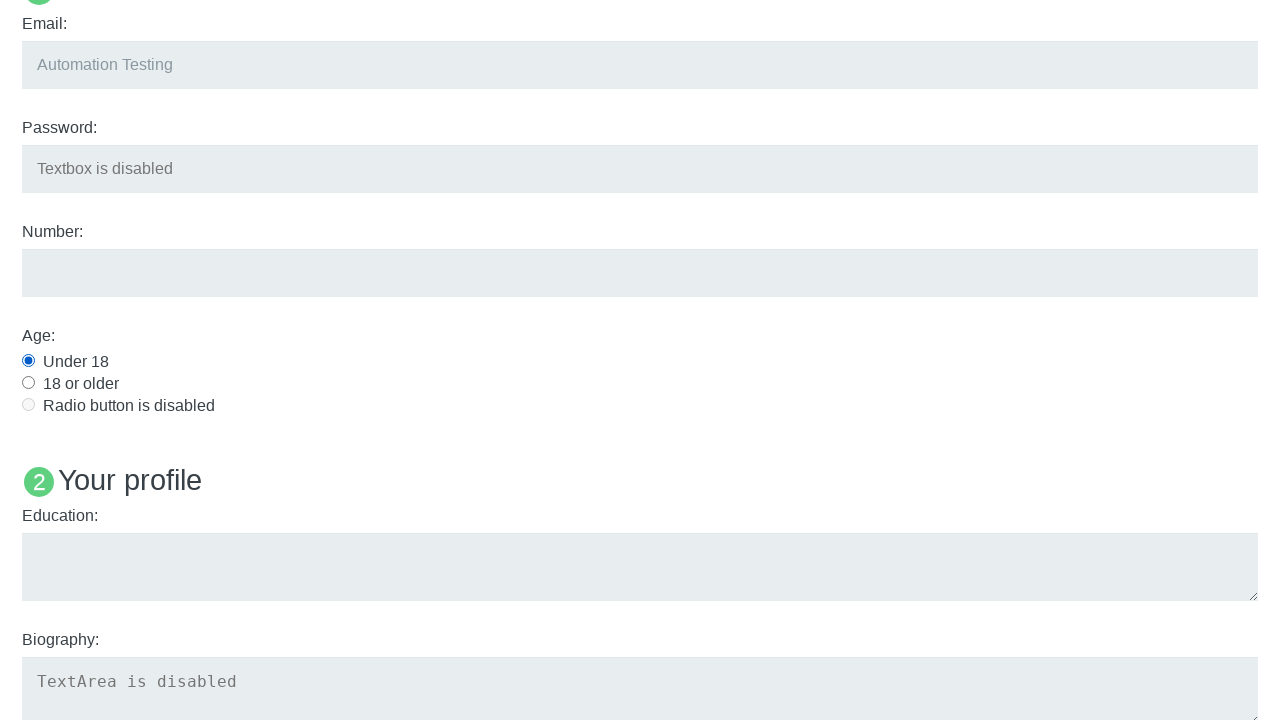

Filled education textarea with 'Automation Testing' on textarea#edu
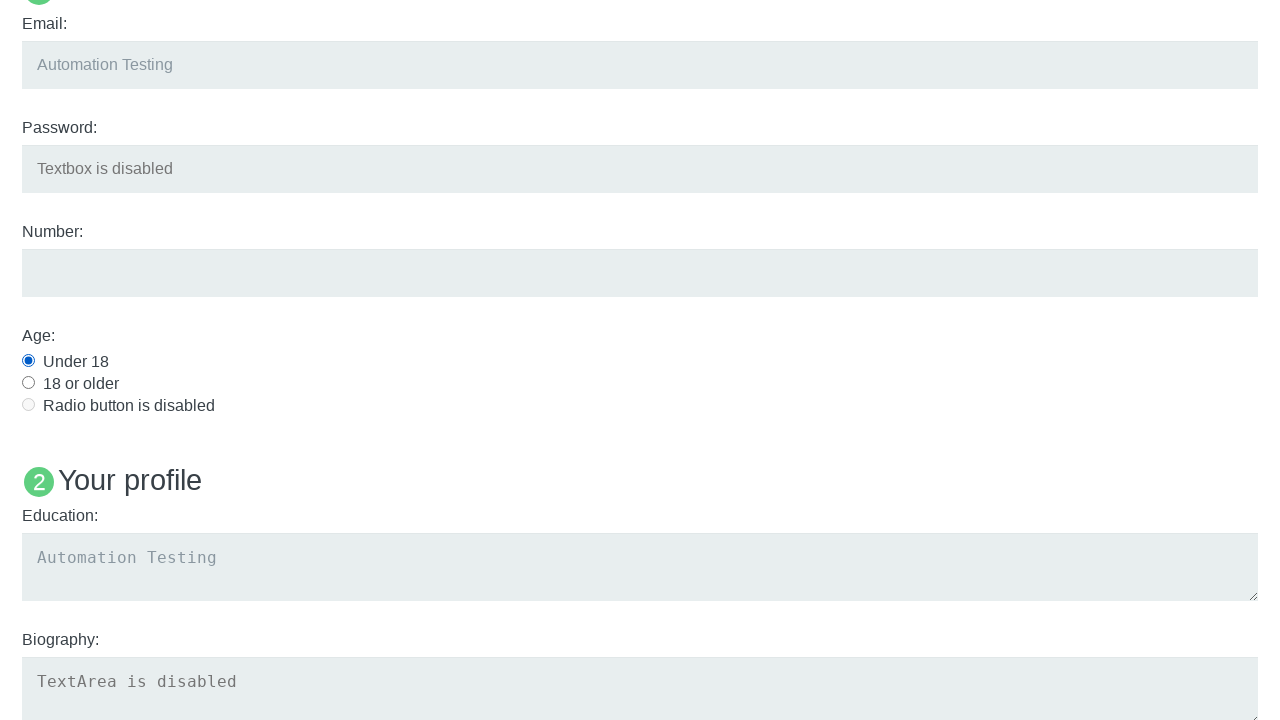

Verified 'Name: User5' text is displayed
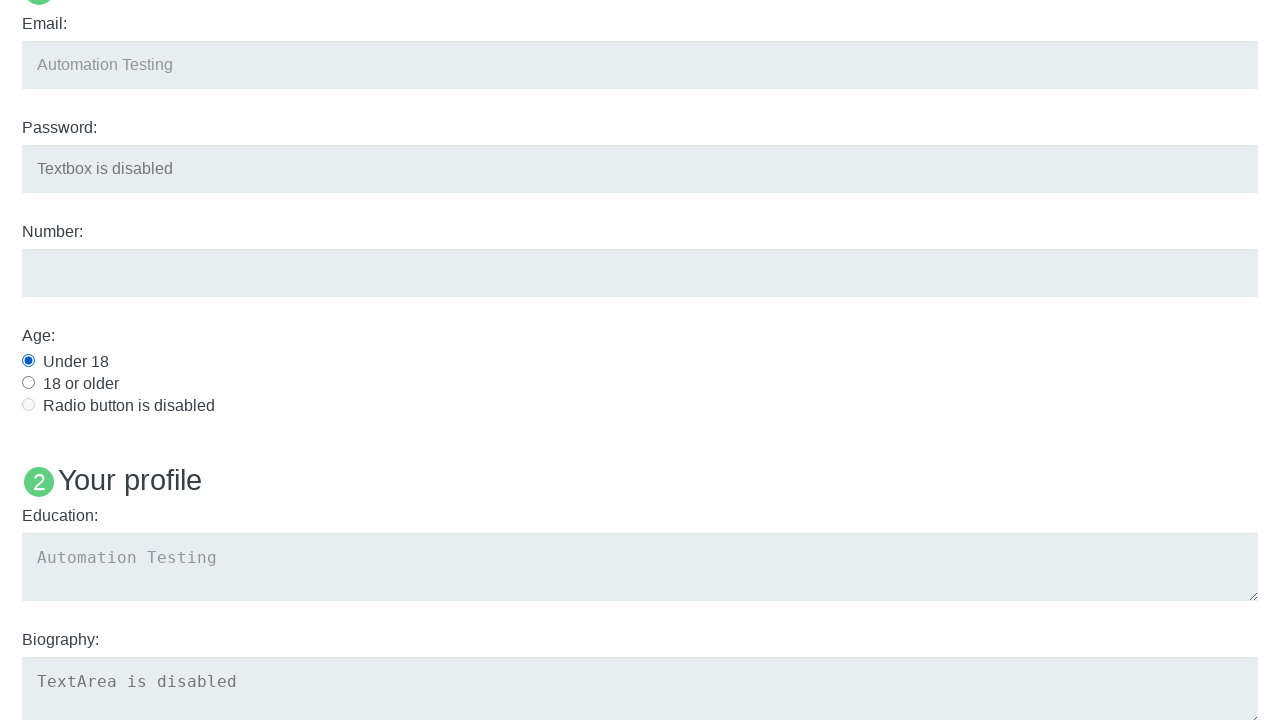

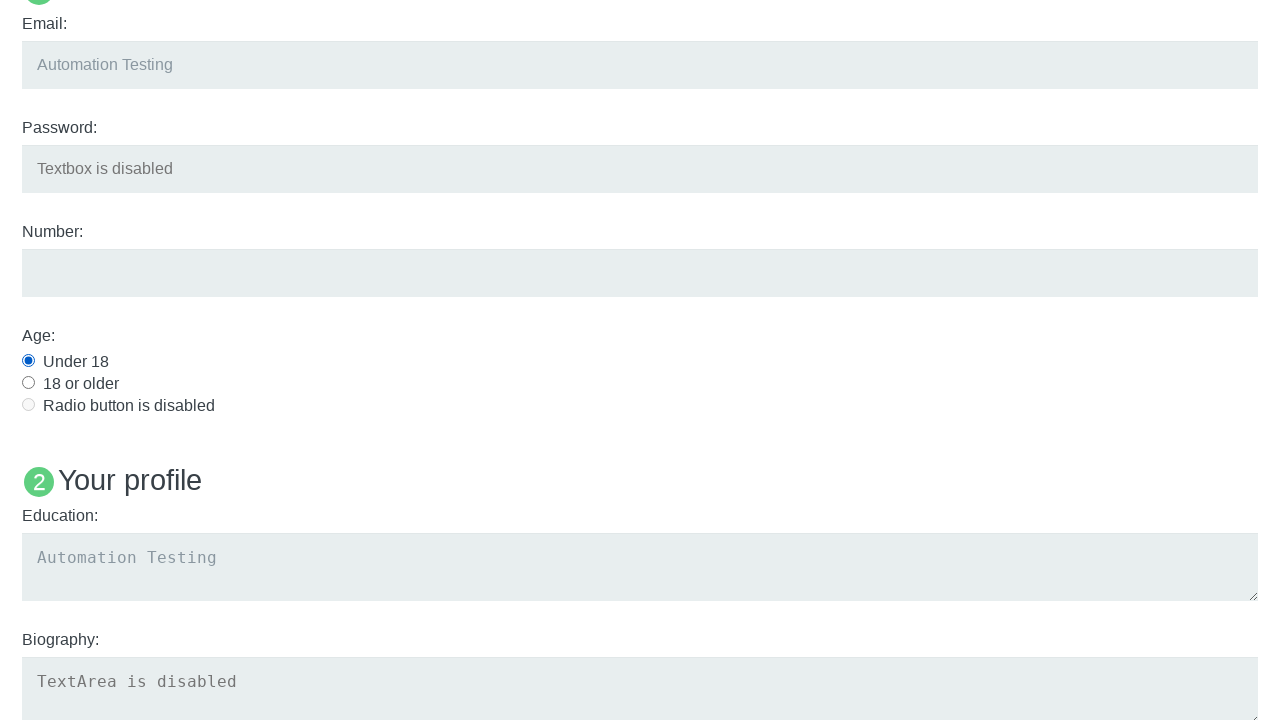